Tests key press detection by sending arrow key input to a text field

Starting URL: http://the-internet.herokuapp.com/

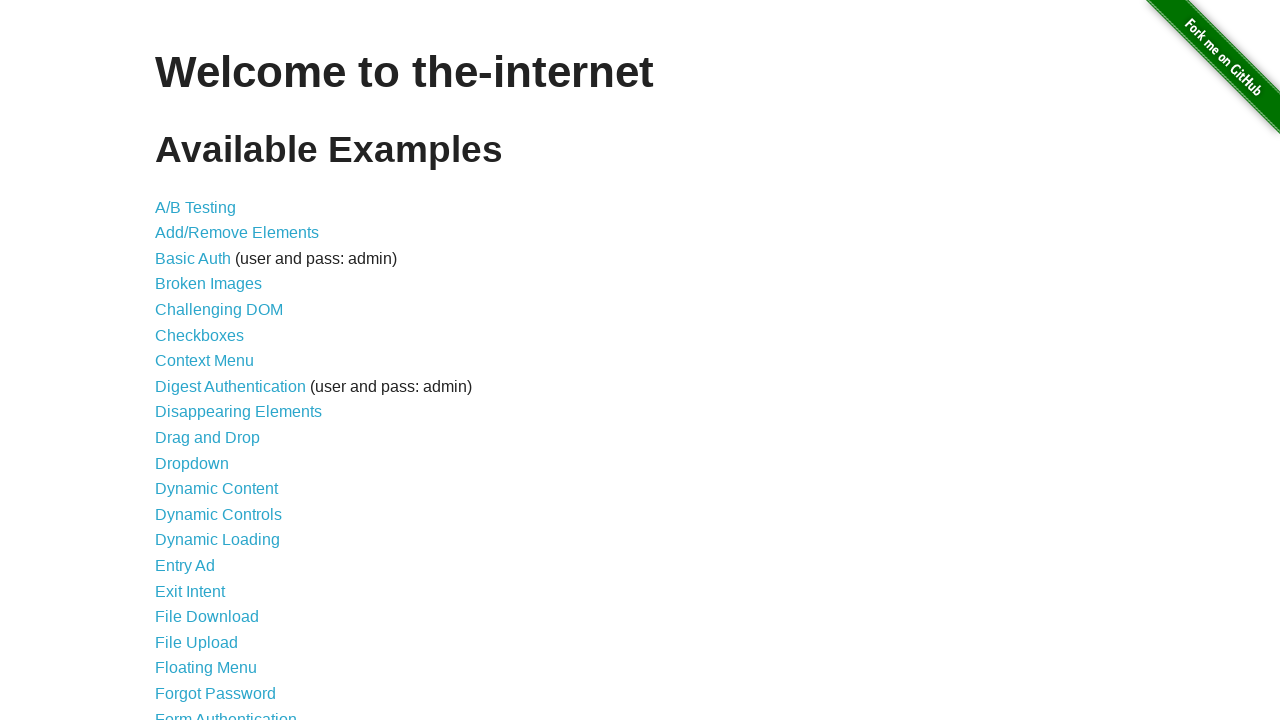

Clicked on 'Key Presses' link at (200, 360) on xpath=//a[text()='Key Presses']
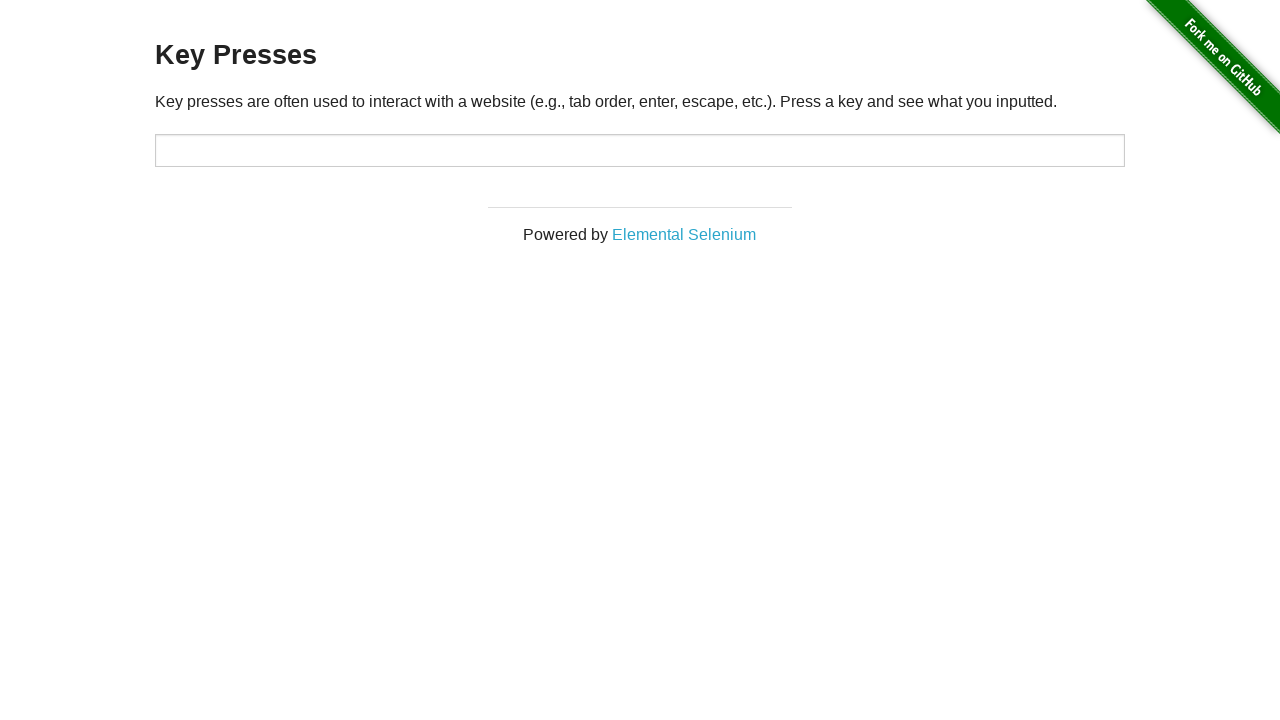

Pressed ArrowUp key in target input field on //input[@id='target']
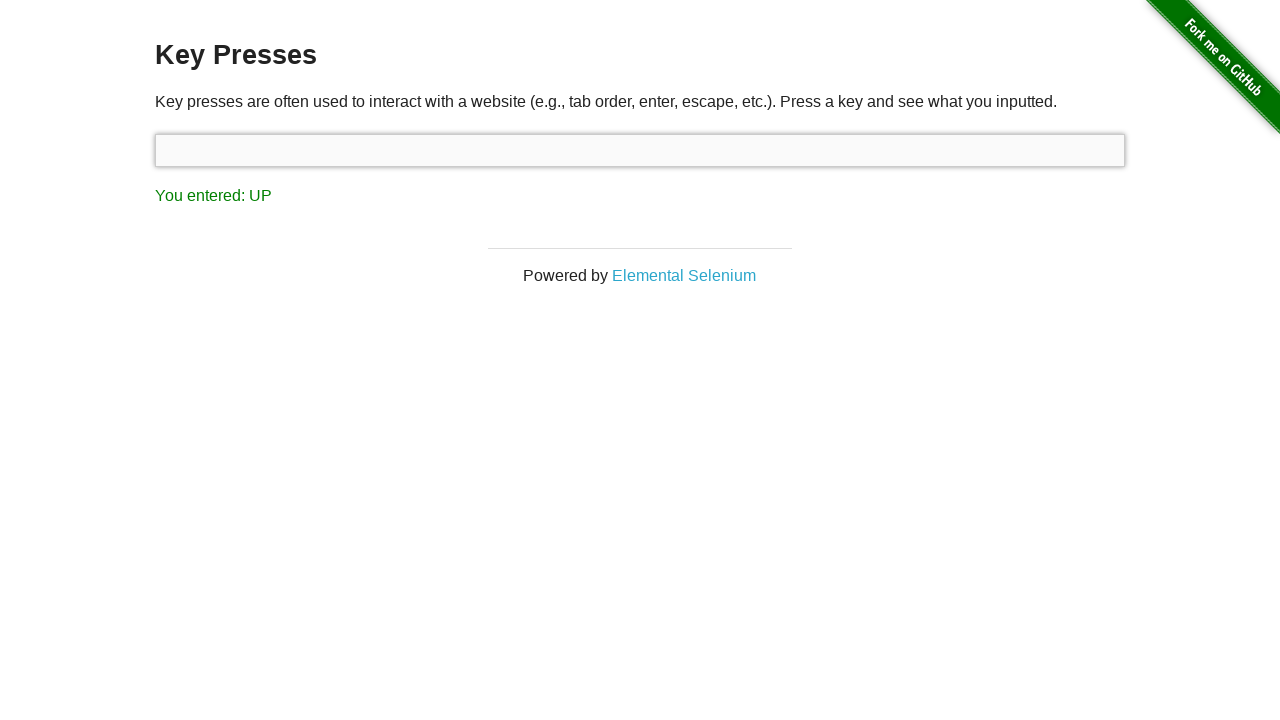

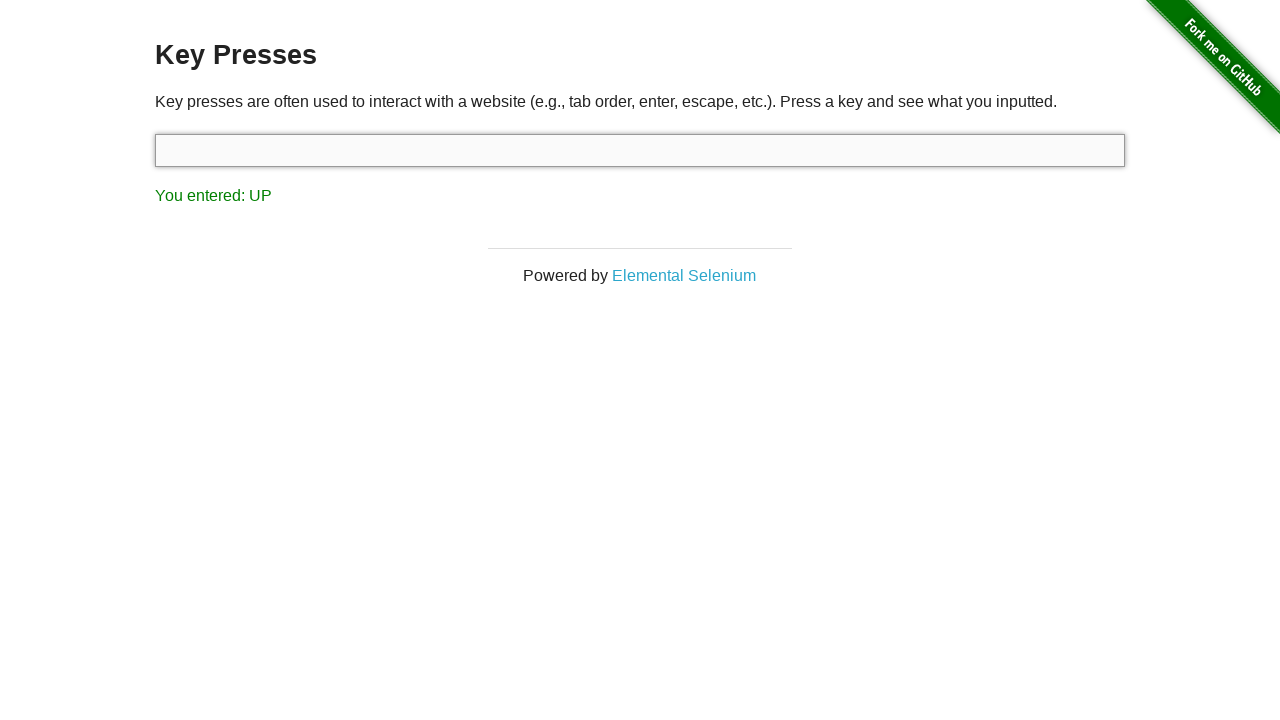